Tests hover dropdown functionality by hovering over a dropdown and clicking an option within it

Starting URL: https://seleniumbase.io/demo_page

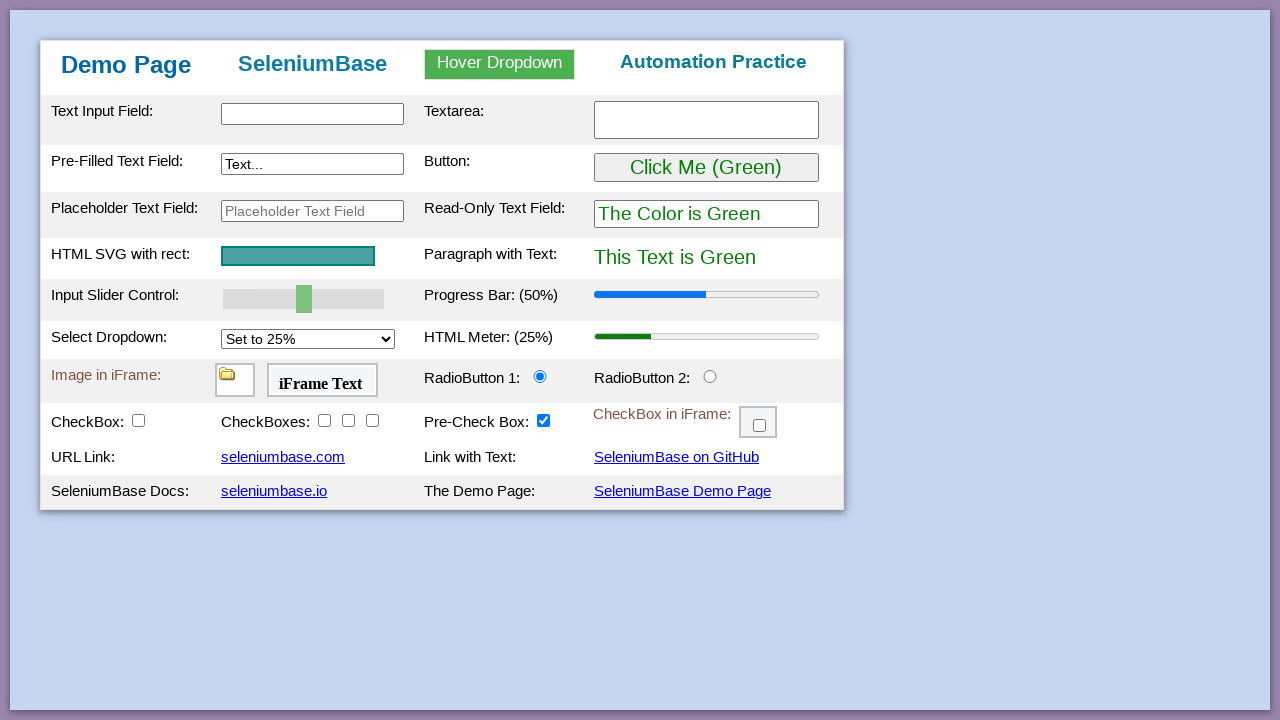

Navigated to https://seleniumbase.io/demo_page
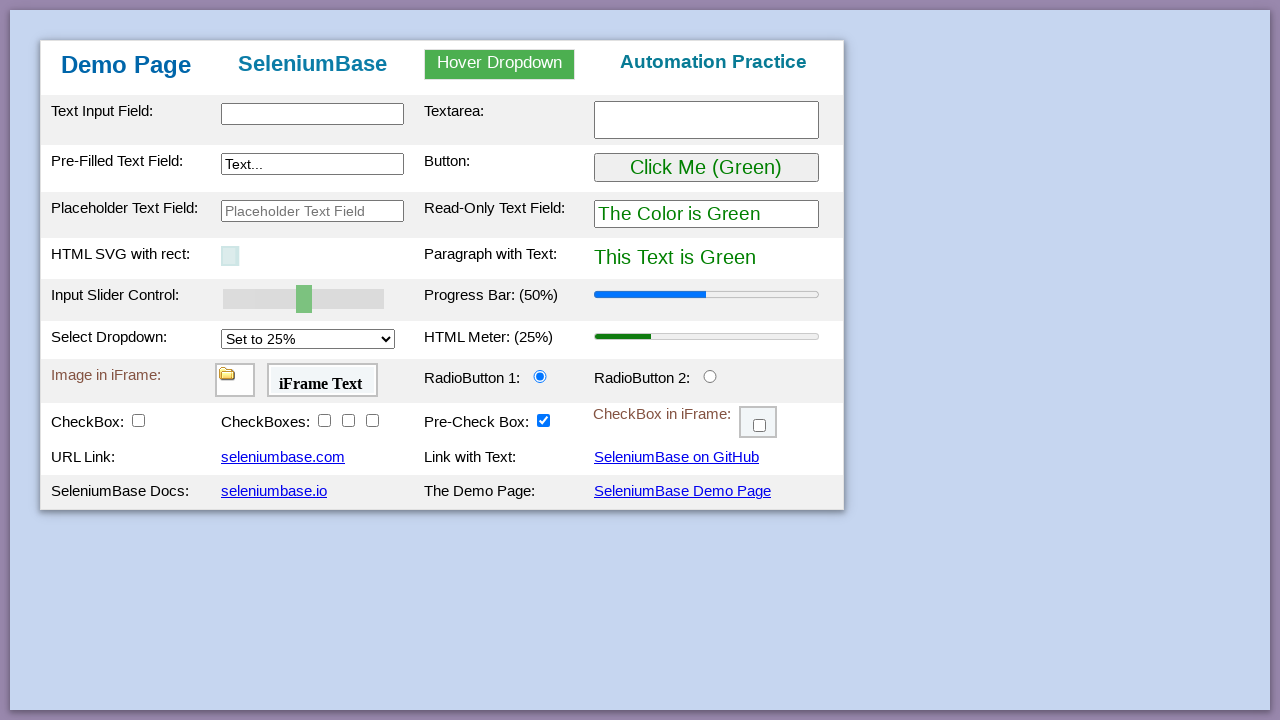

Hovered over dropdown element to reveal options at (500, 64) on #myDropdown
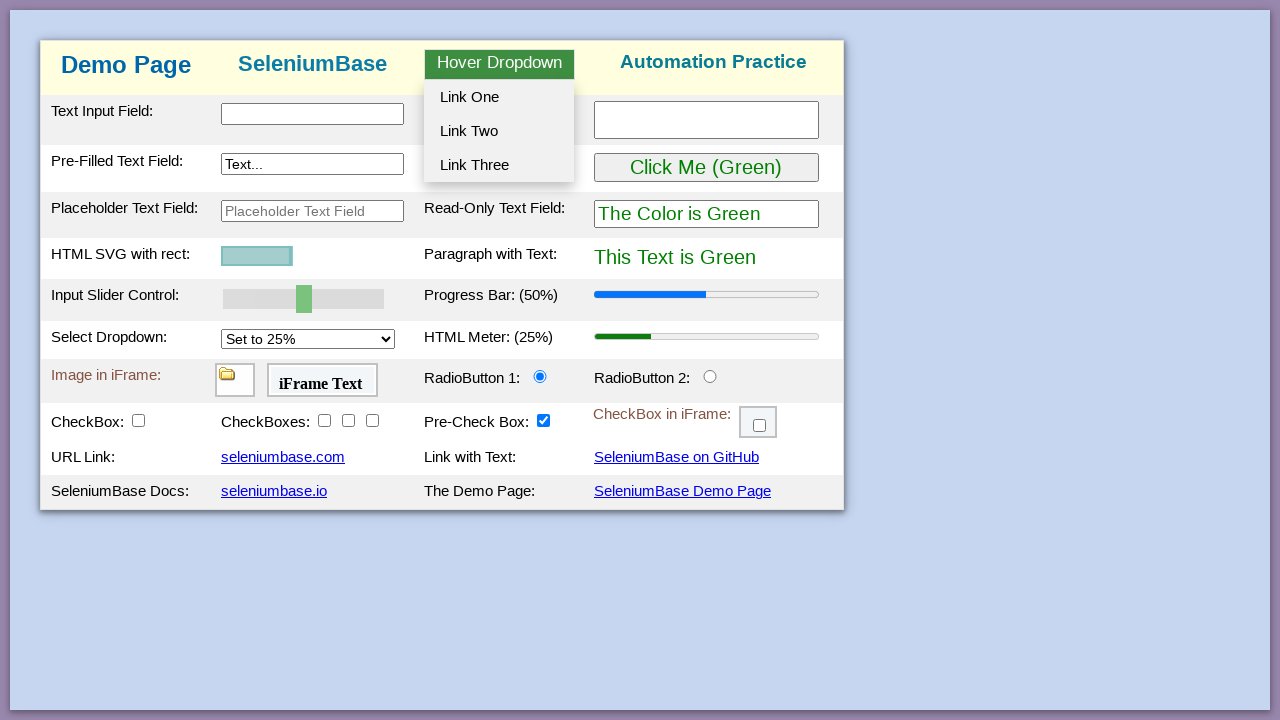

Clicked the second dropdown option at (499, 131) on #dropOption2
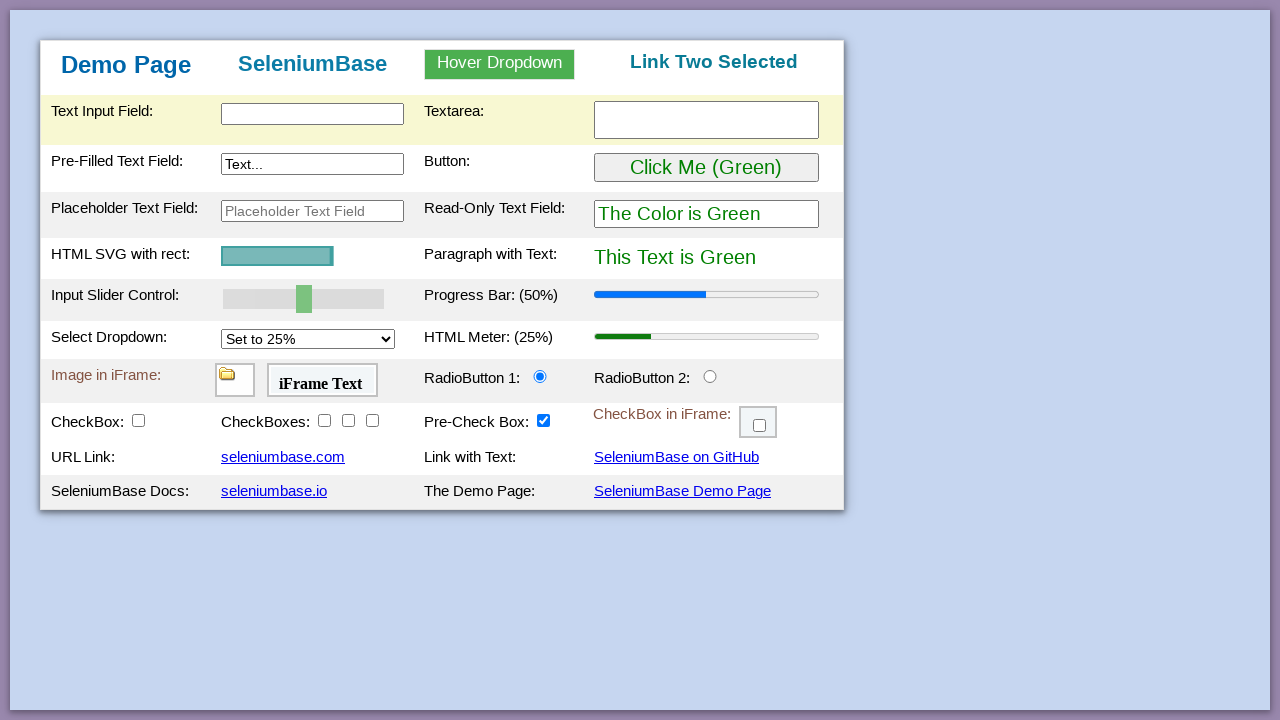

Verified 'Link Two Selected' text appeared in result
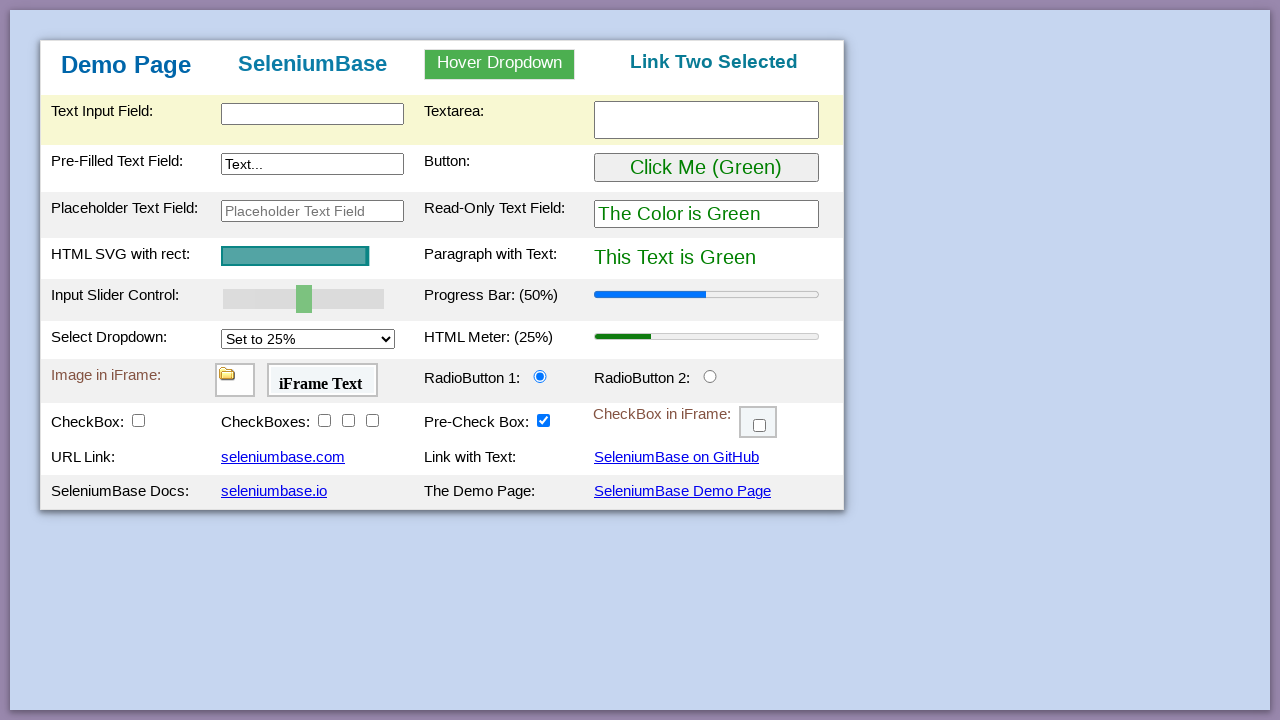

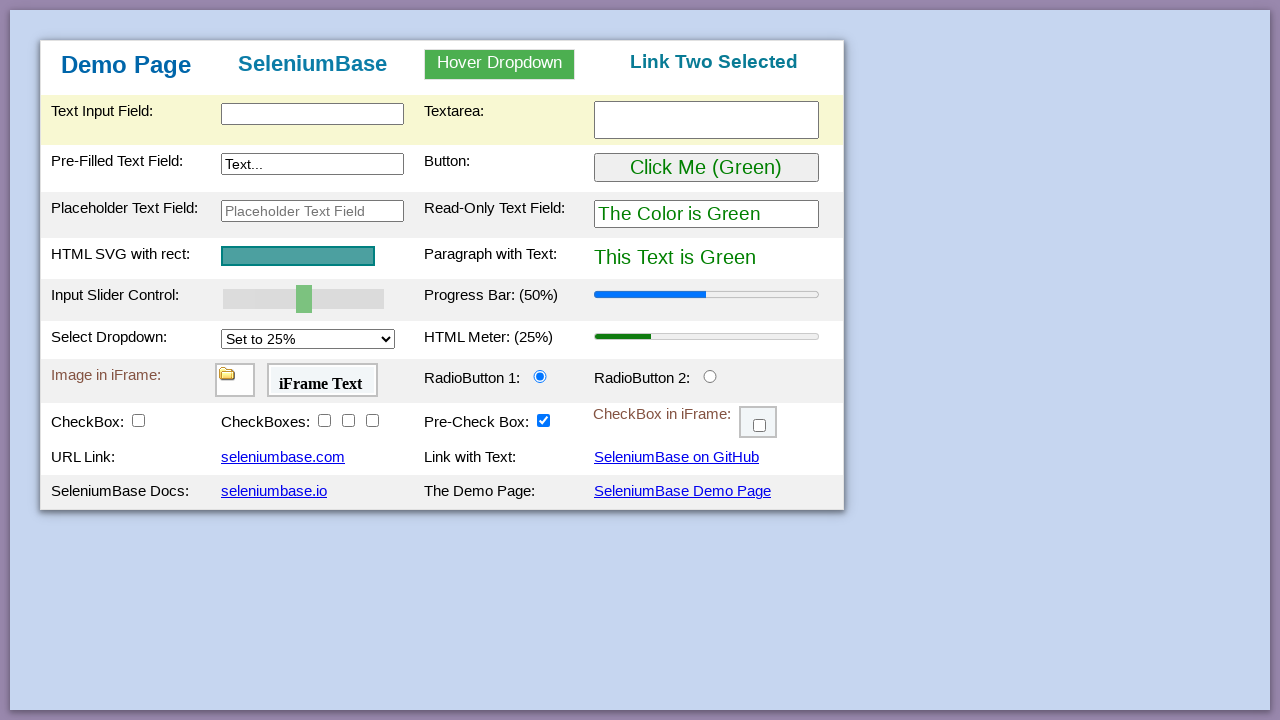